Tests drag and drop slider functionality by navigating to the Selenium Playground, clicking on the Drag & Drop Sliders link, and dragging a slider to change its value to 95.

Starting URL: https://www.lambdatest.com/selenium-playground/

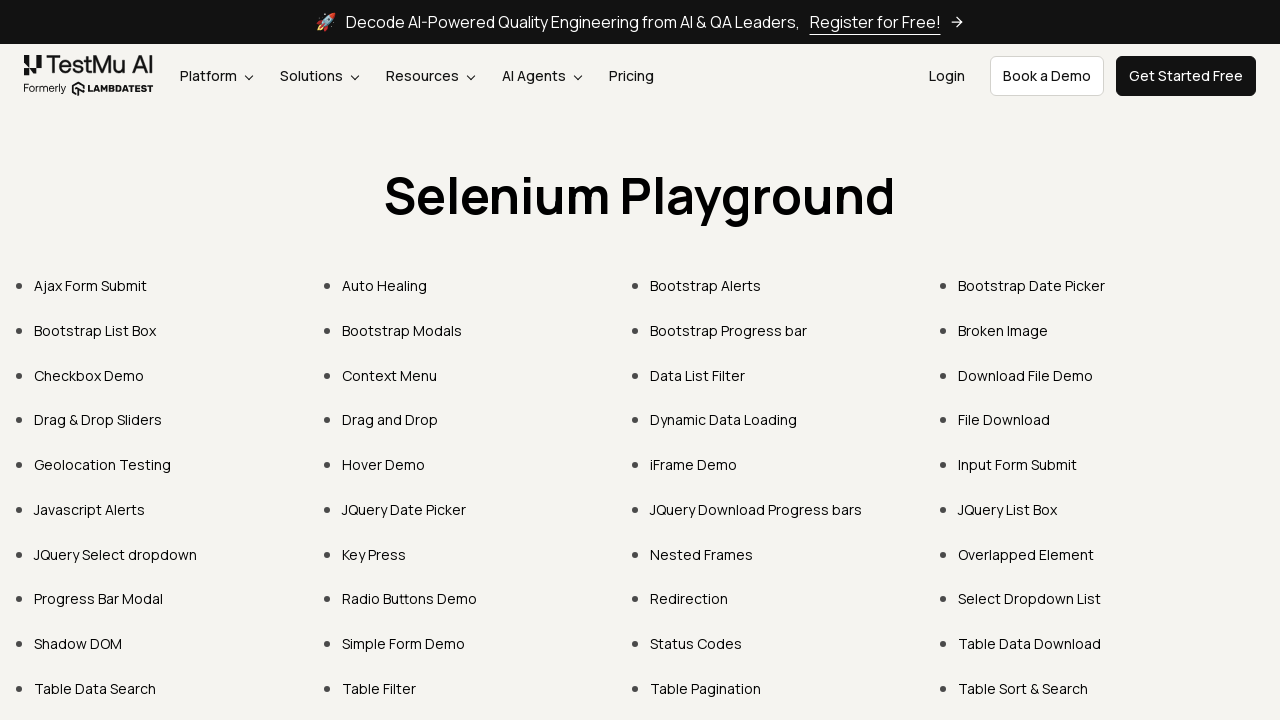

Clicked on the Drag & Drop Sliders link at (98, 420) on a:text('Drag & Drop Sliders')
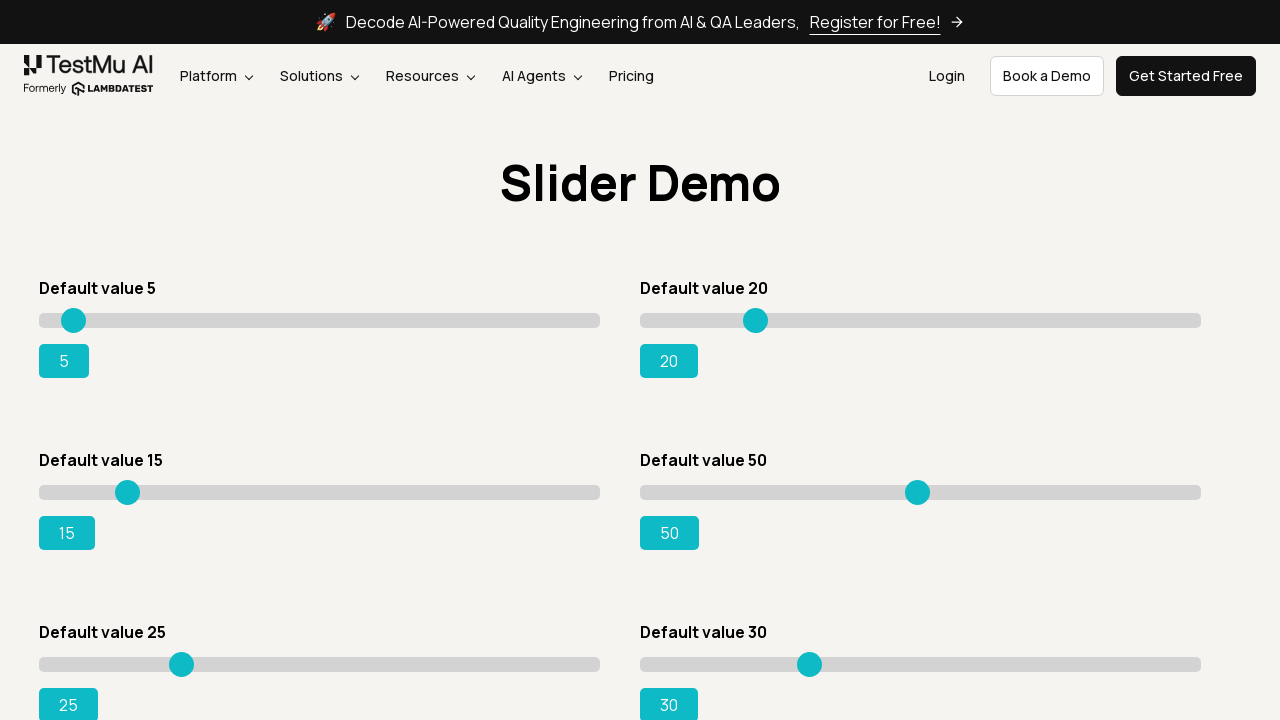

Slider element became visible
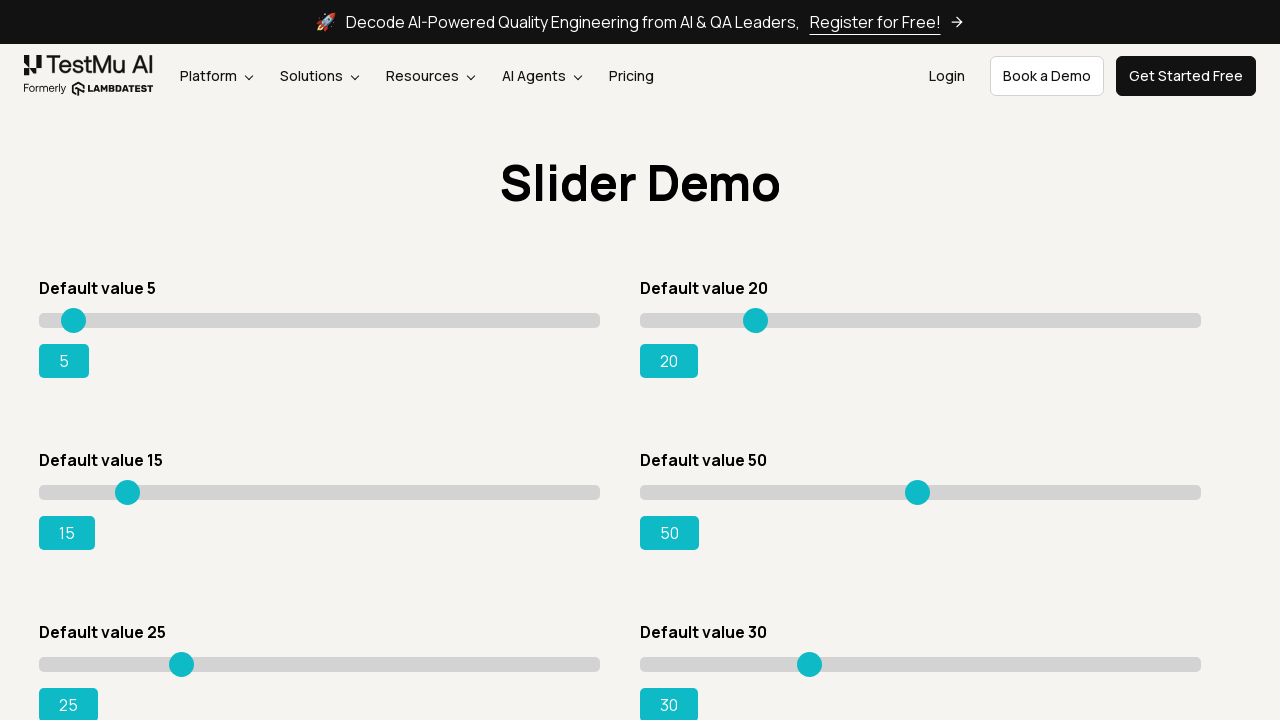

Located the third slider element
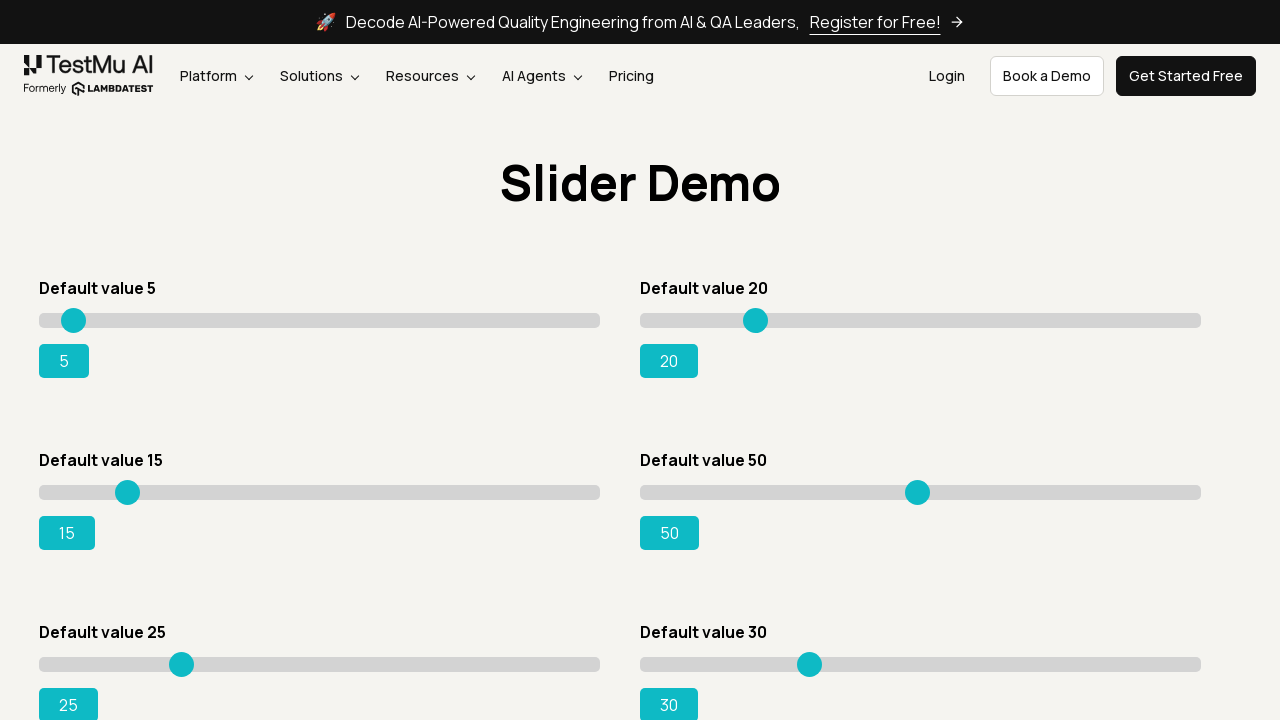

Retrieved bounding box of the slider
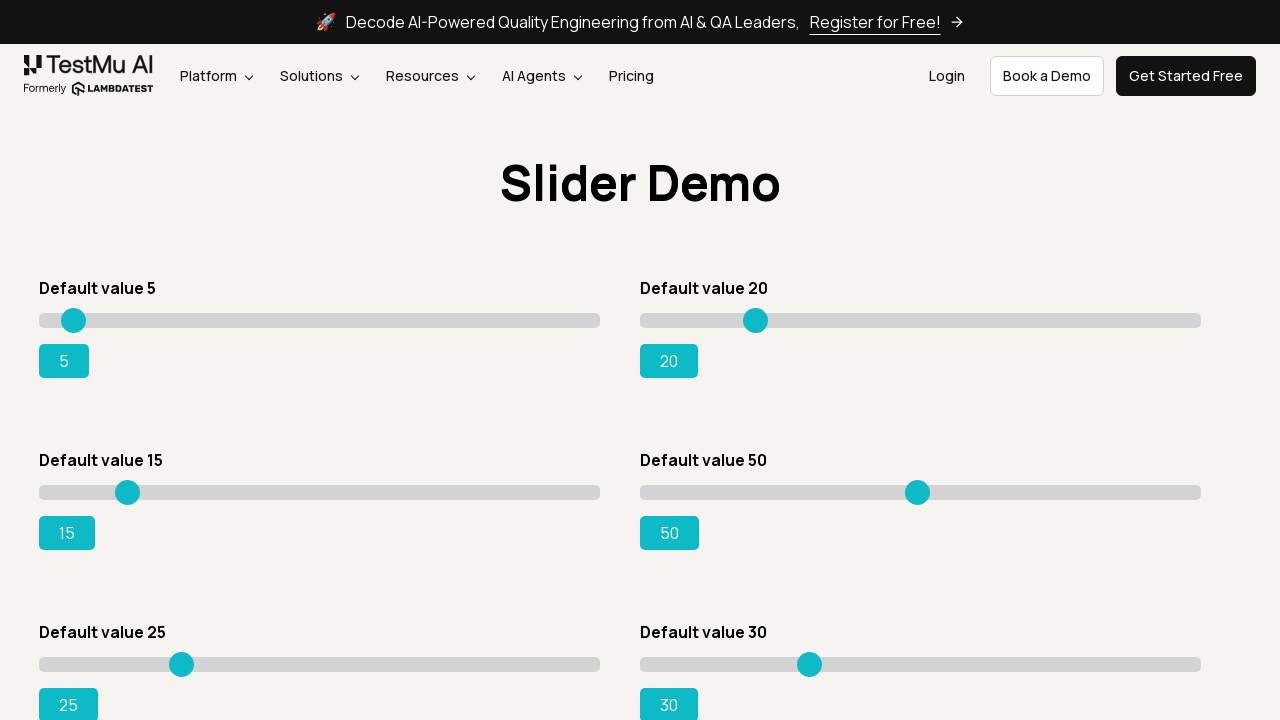

Dragged the slider to the right to set value to 95 at (590, 492)
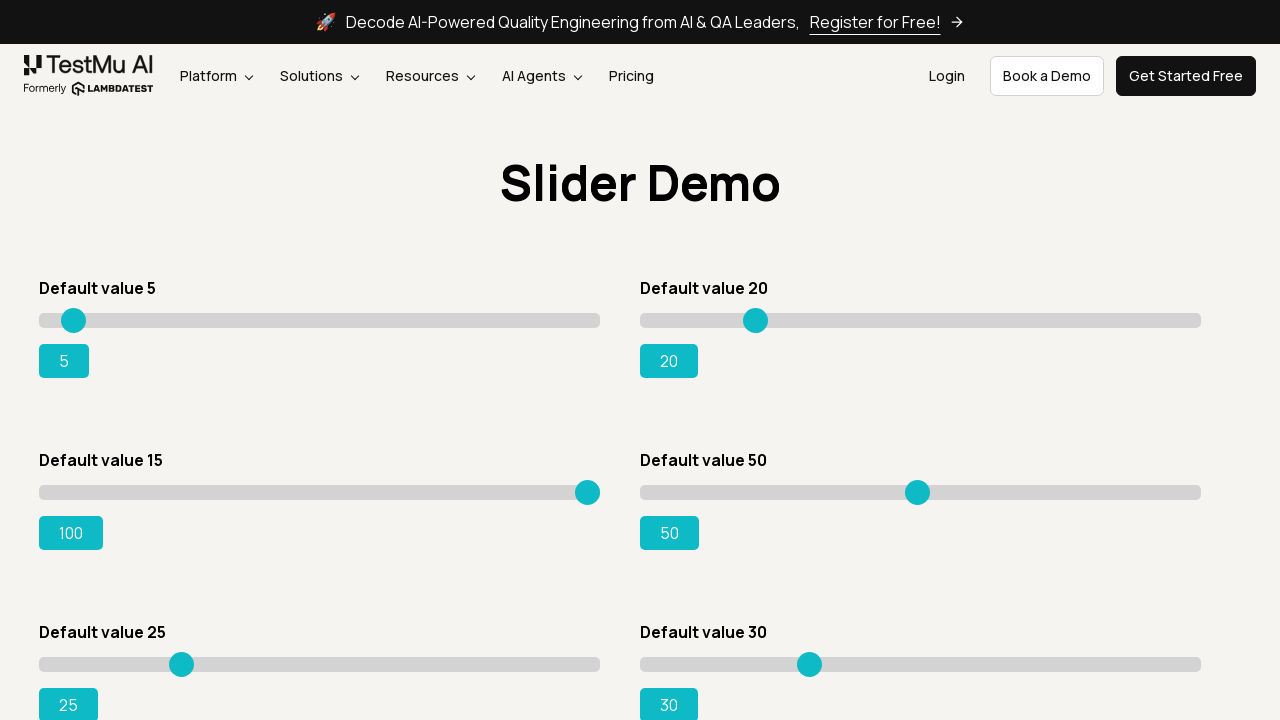

Verified the slider value changed successfully
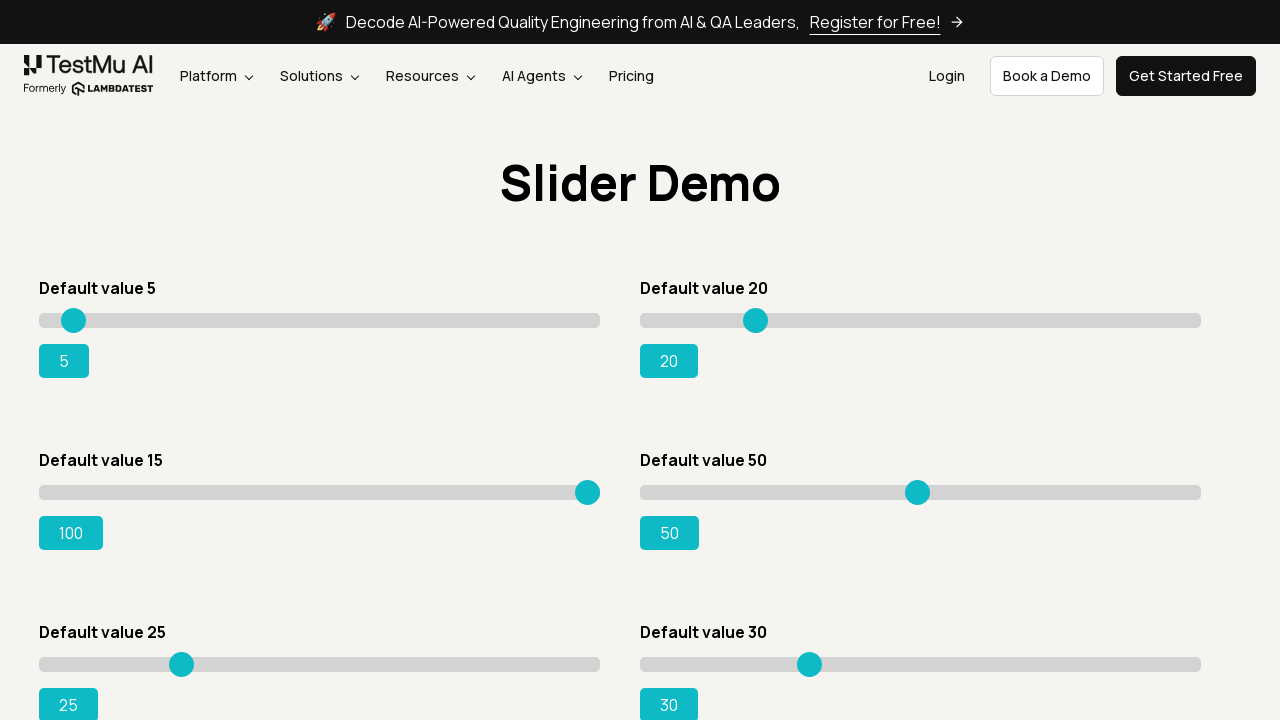

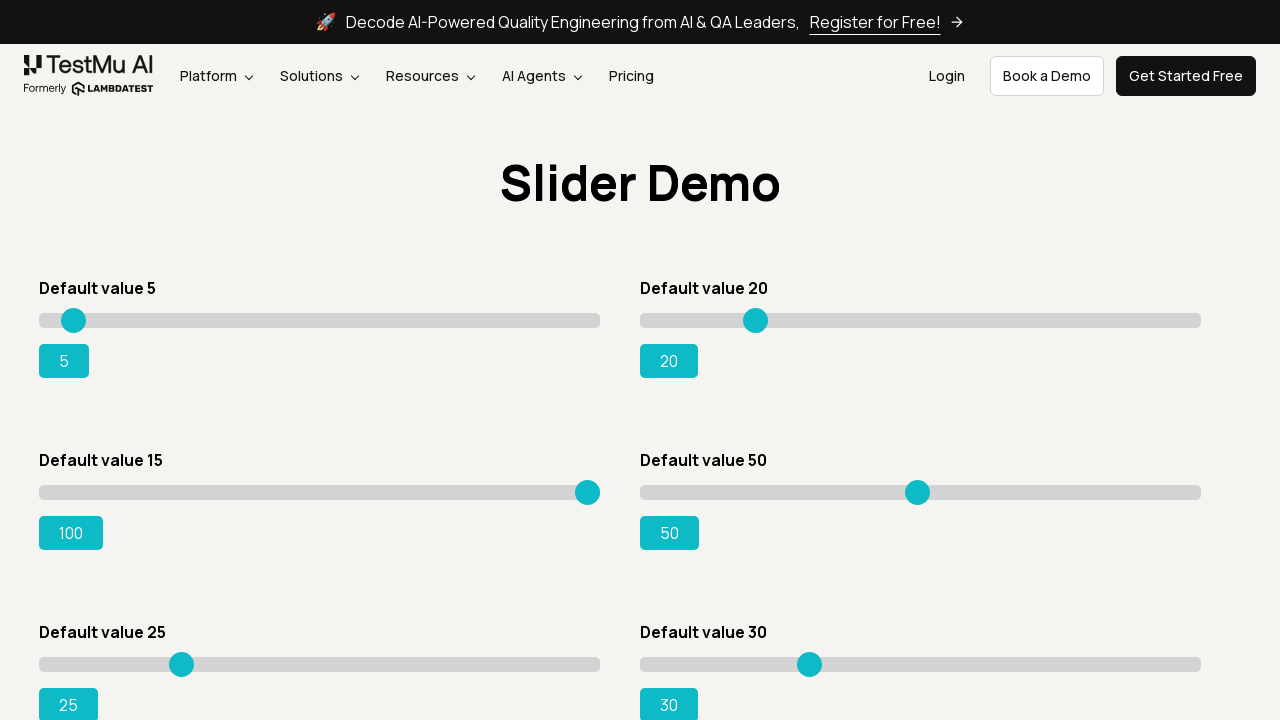